Tests that the world clock page loads successfully and verifies that the dynamic web table with time zone data is displayed and contains rows and columns.

Starting URL: https://www.timeanddate.com/worldclock/

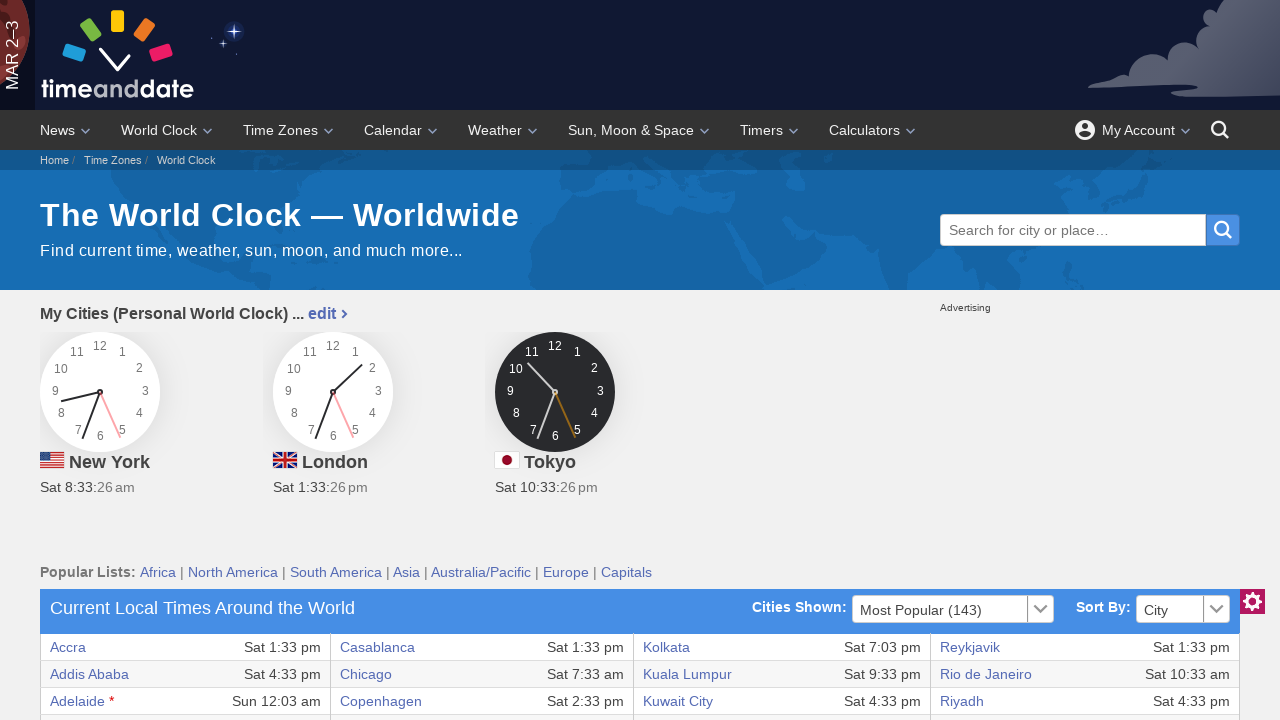

World clock table loaded on timeanddate.com
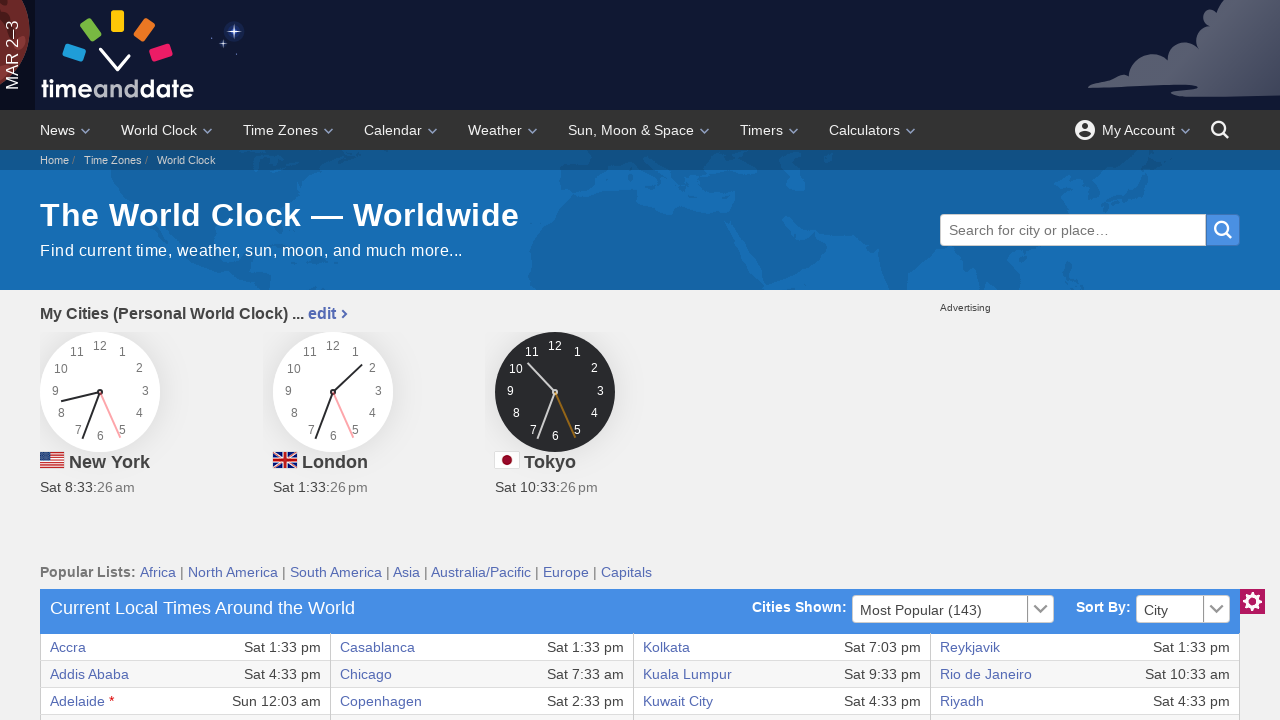

Table rows are present in the dynamic web table
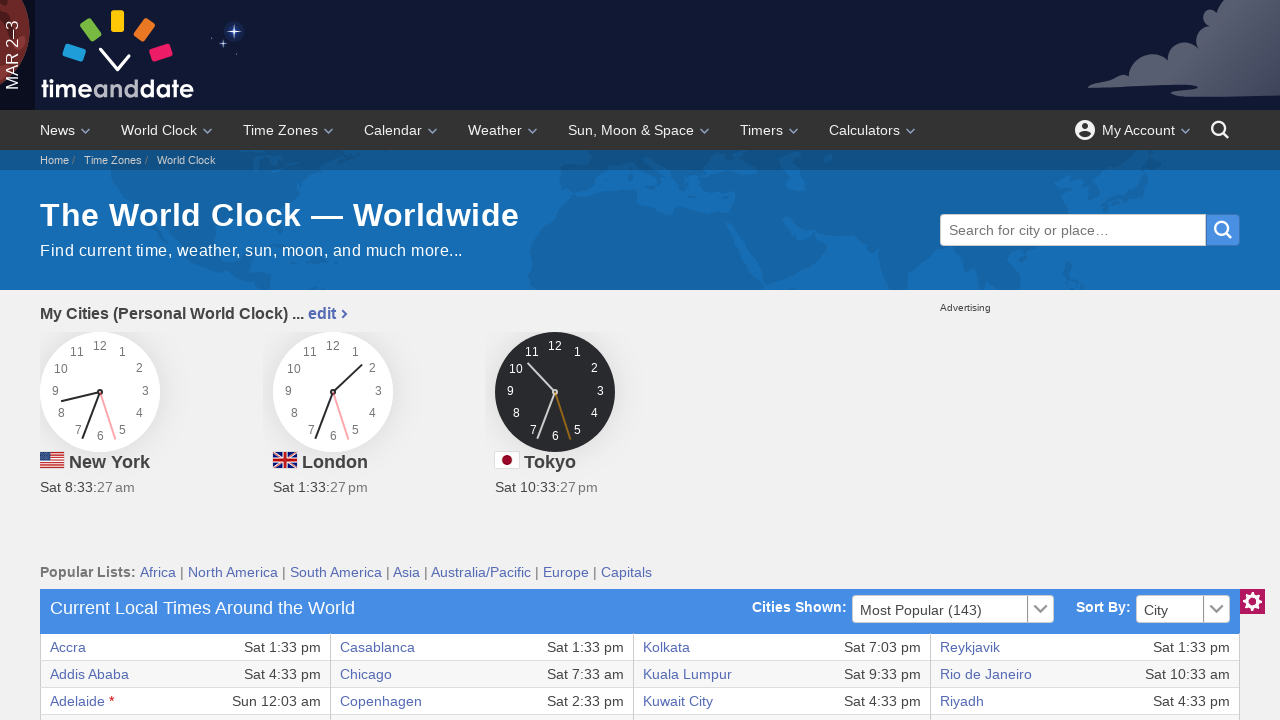

Located table rows with timezone data
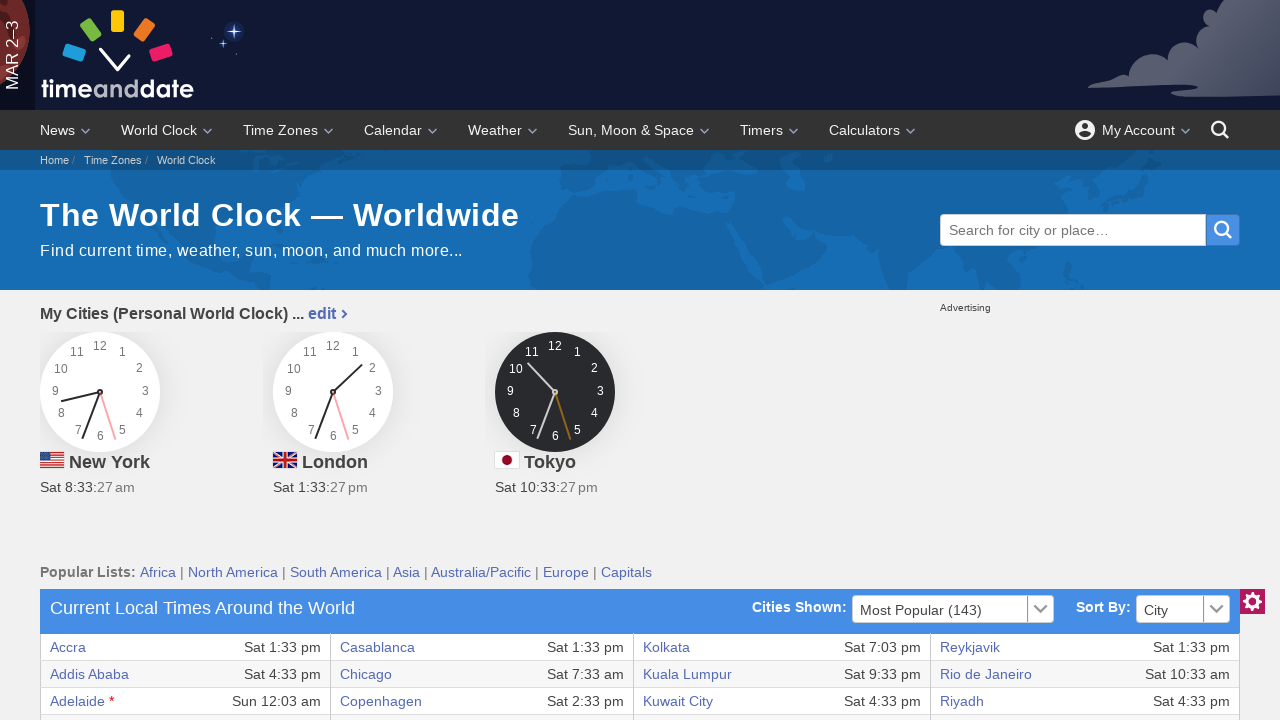

Verified table contains multiple rows
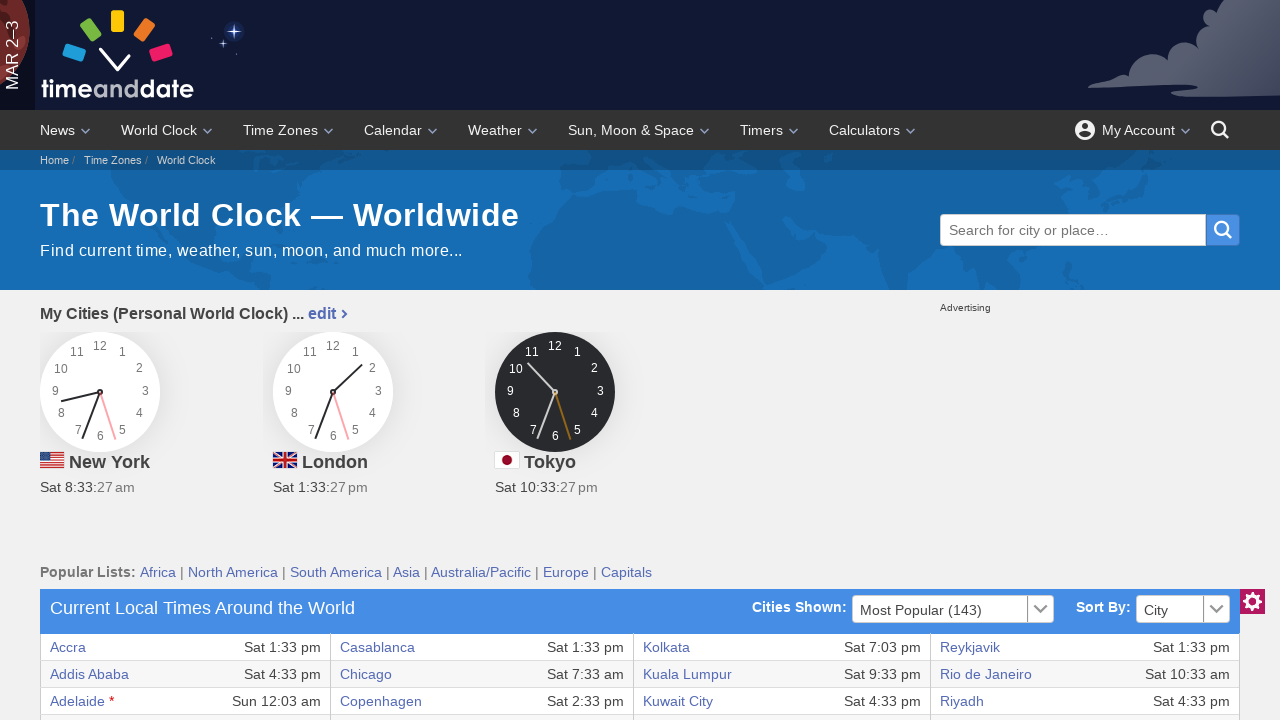

Located first data cell in table
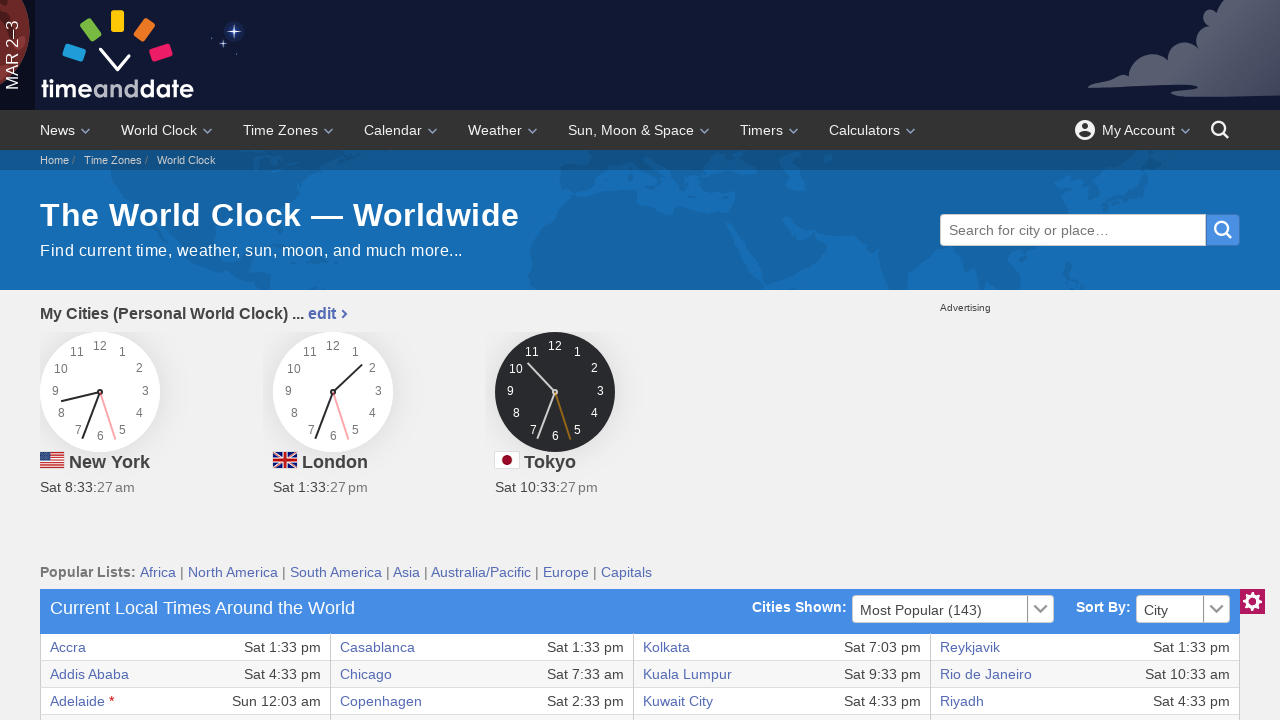

First data cell is visible - table content verified
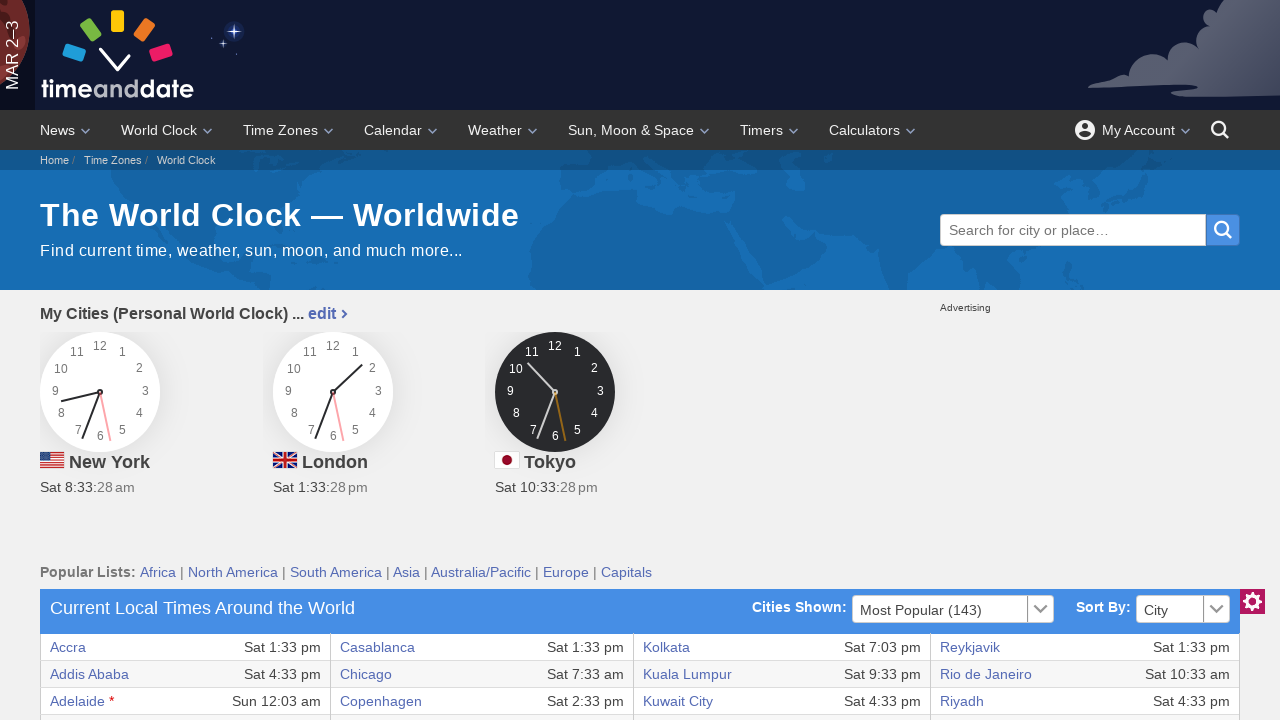

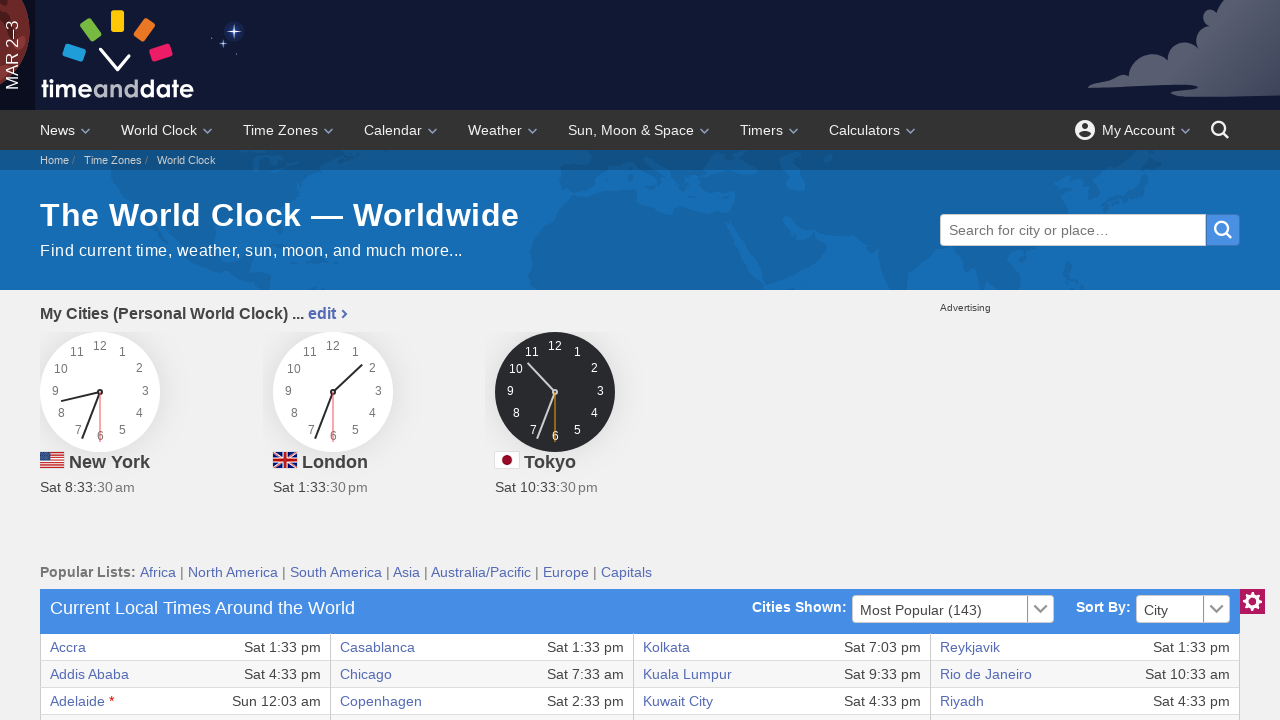